Tests submitting a current address in the text box form and verifies the output displays the entered address

Starting URL: https://demoqa.com/text-box

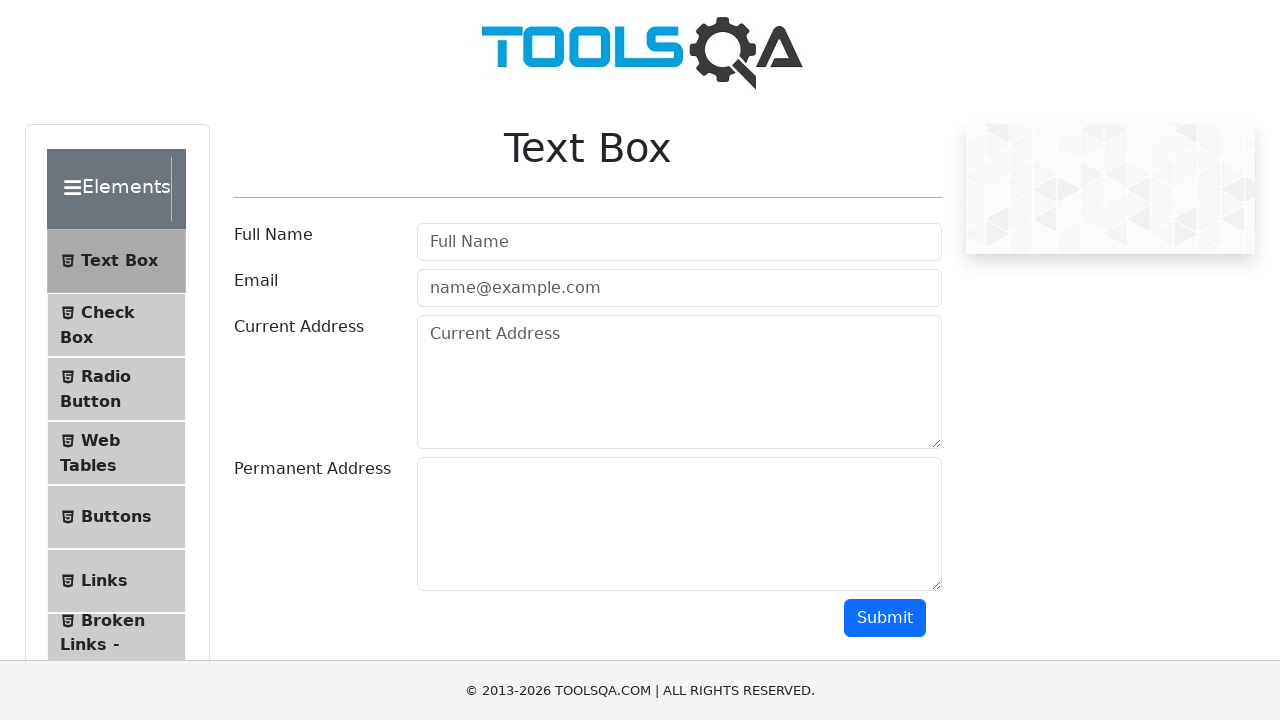

Filled current address field with 'Budapest, Viola 100, 777' on textarea#currentAddress
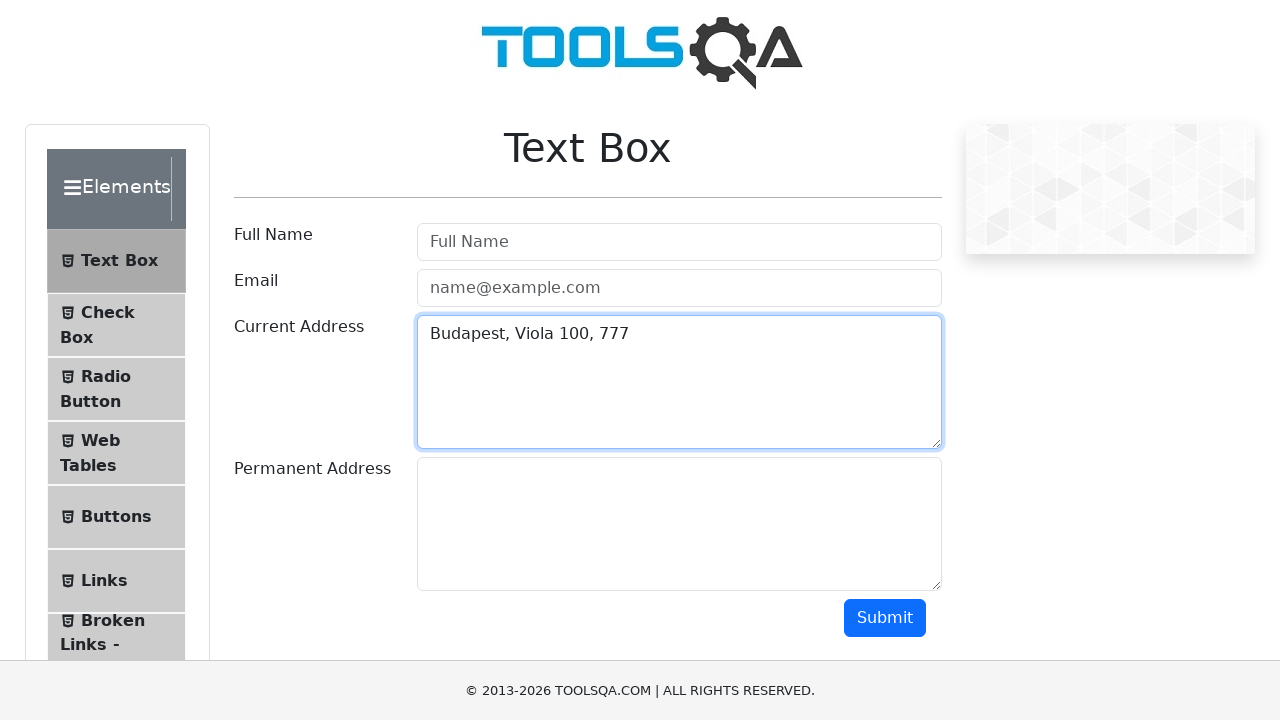

Scrolled submit button into view
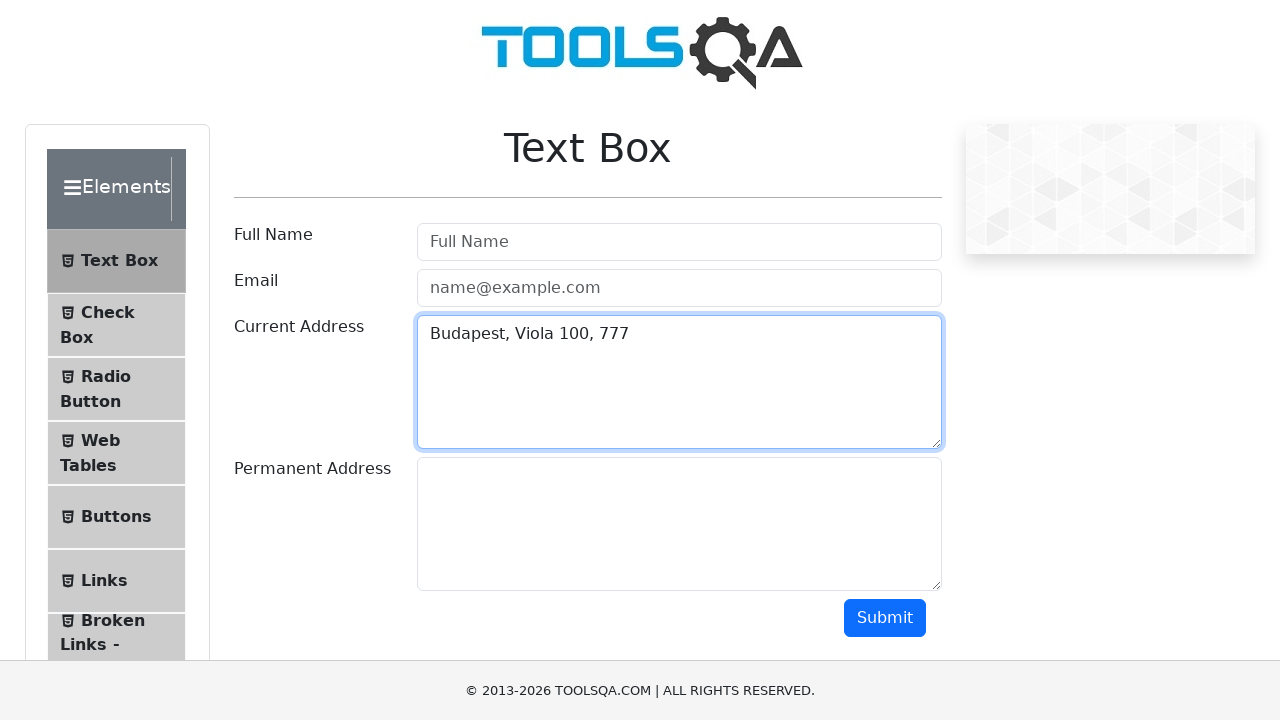

Clicked submit button to submit the address form at (885, 618) on #submit
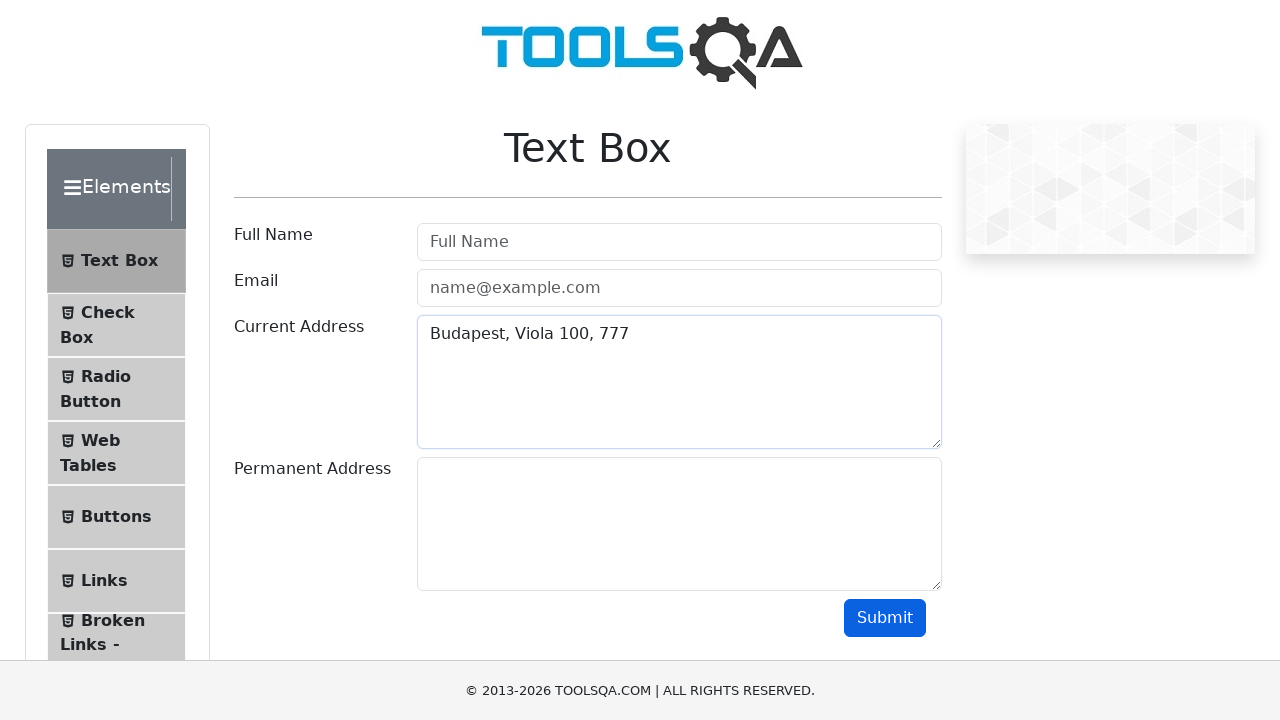

Verified output displays the submitted address 'Budapest, Viola 100, 777'
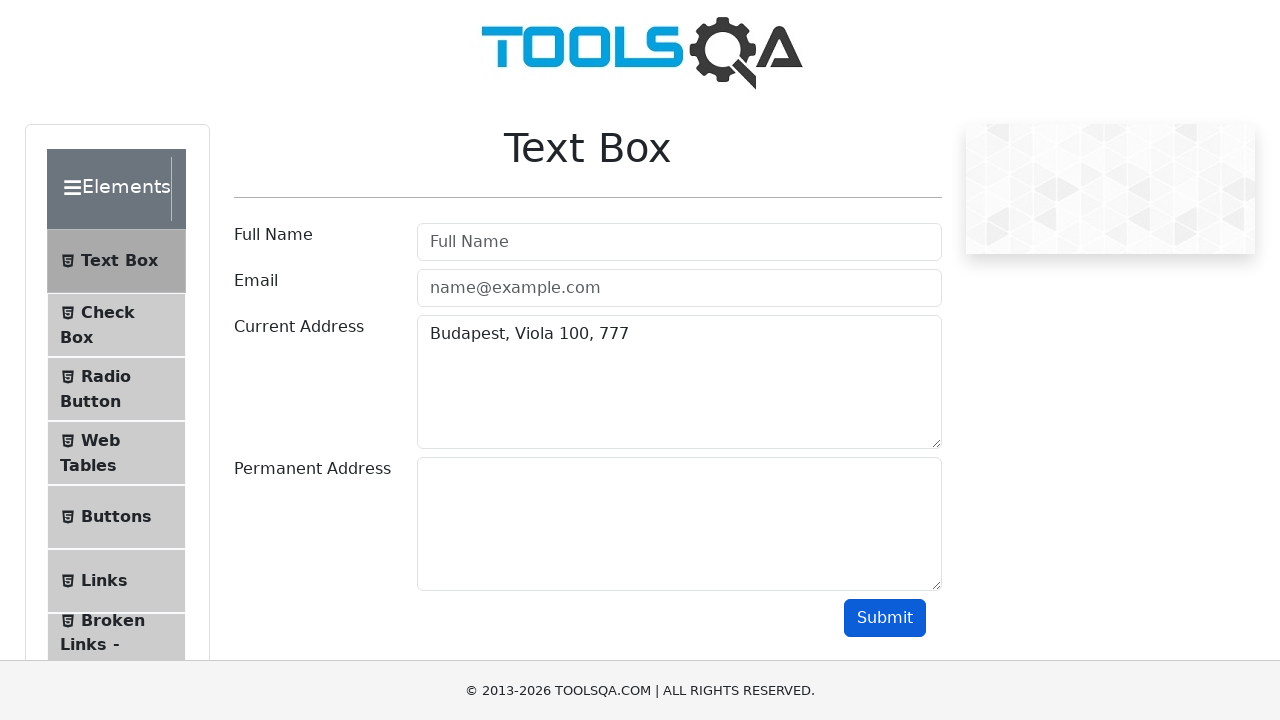

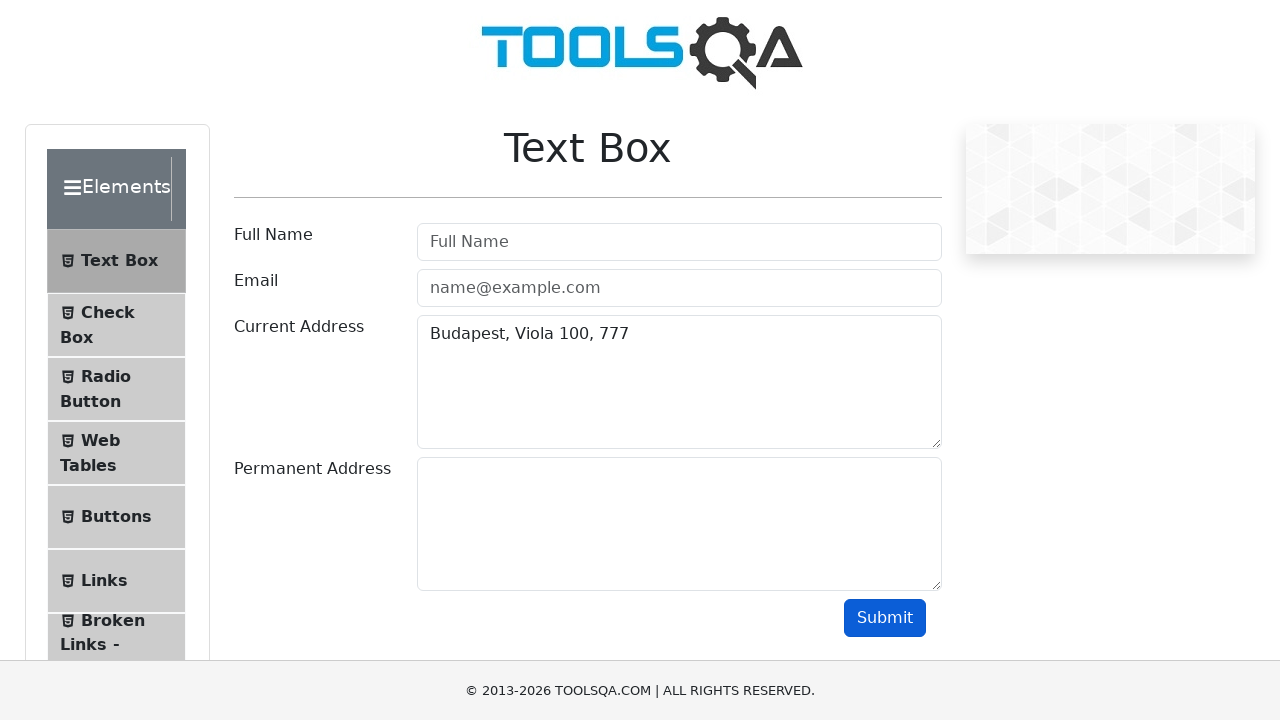